Tests unmarking items as complete by unchecking the checkbox

Starting URL: https://demo.playwright.dev/todomvc

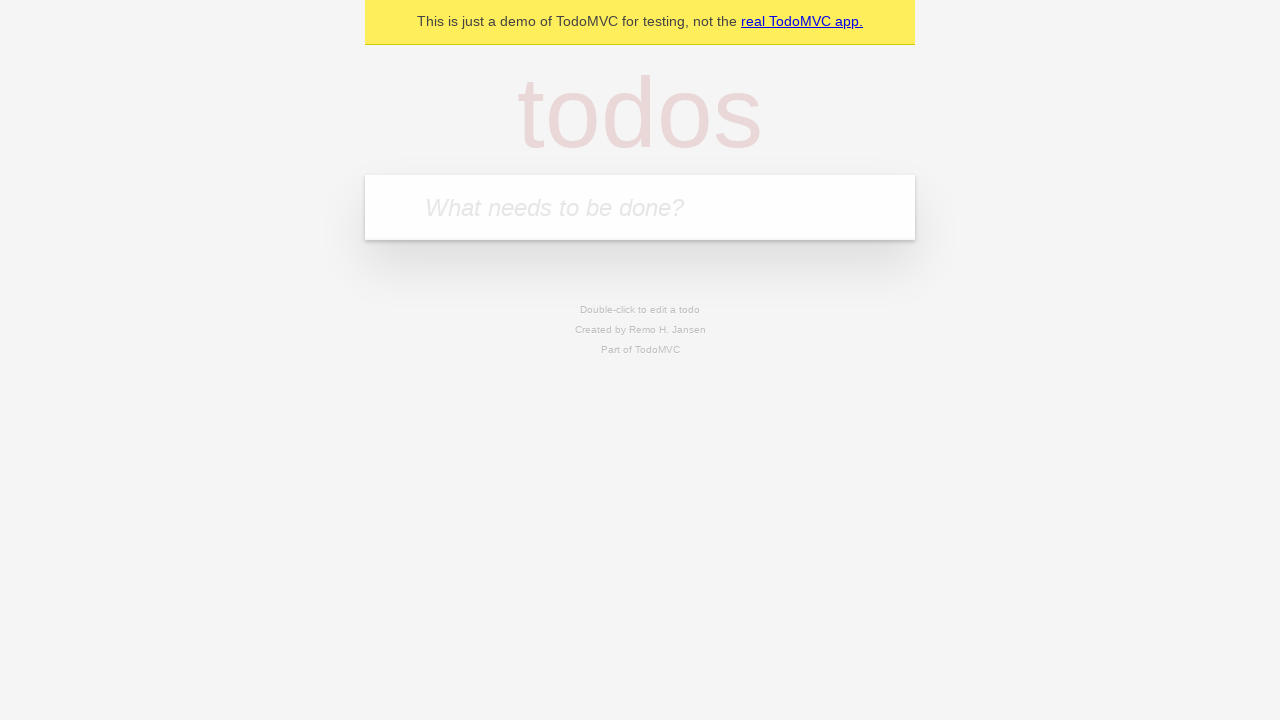

Filled todo input with 'buy some cheese' on internal:attr=[placeholder="What needs to be done?"i]
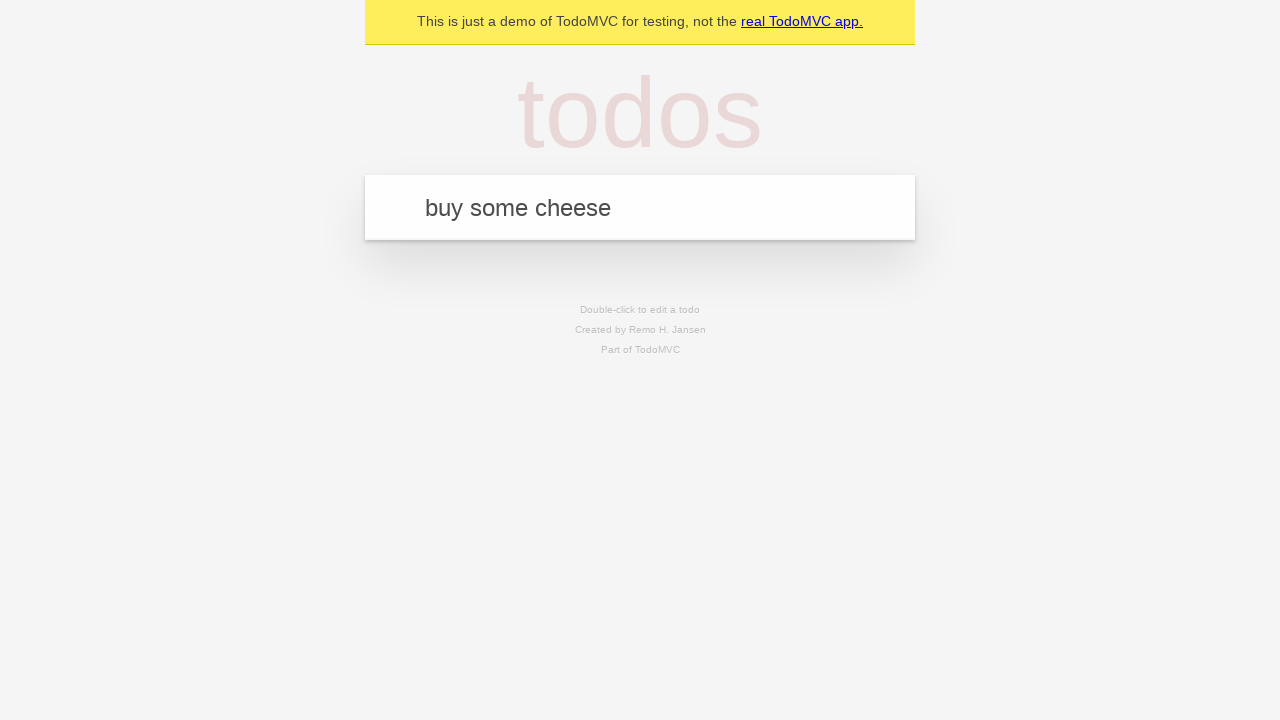

Pressed Enter to create todo item 'buy some cheese' on internal:attr=[placeholder="What needs to be done?"i]
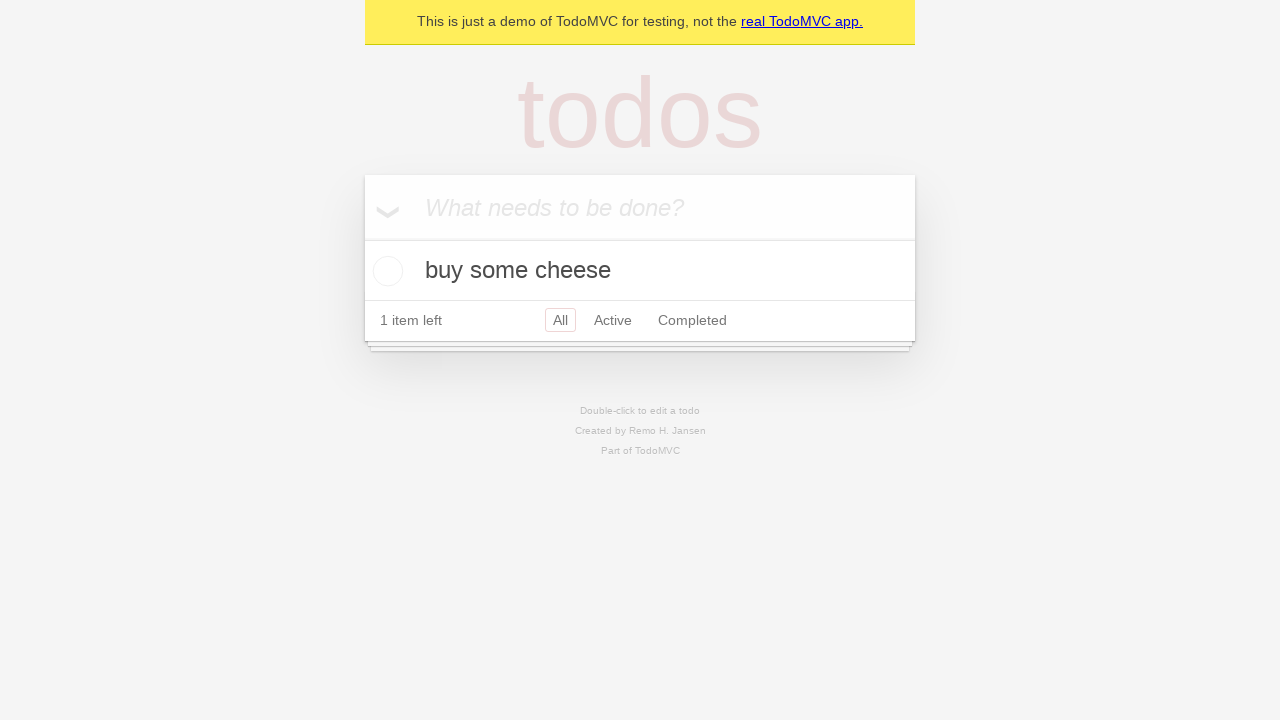

Filled todo input with 'feed the cat' on internal:attr=[placeholder="What needs to be done?"i]
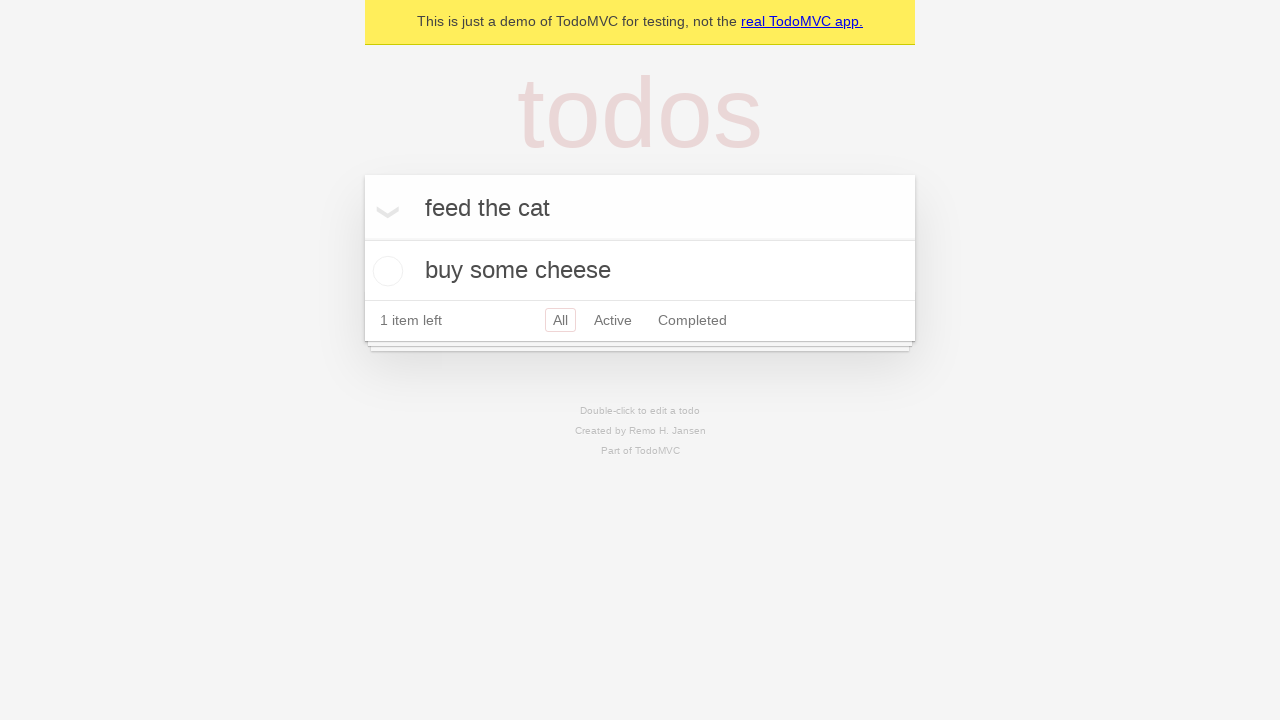

Pressed Enter to create todo item 'feed the cat' on internal:attr=[placeholder="What needs to be done?"i]
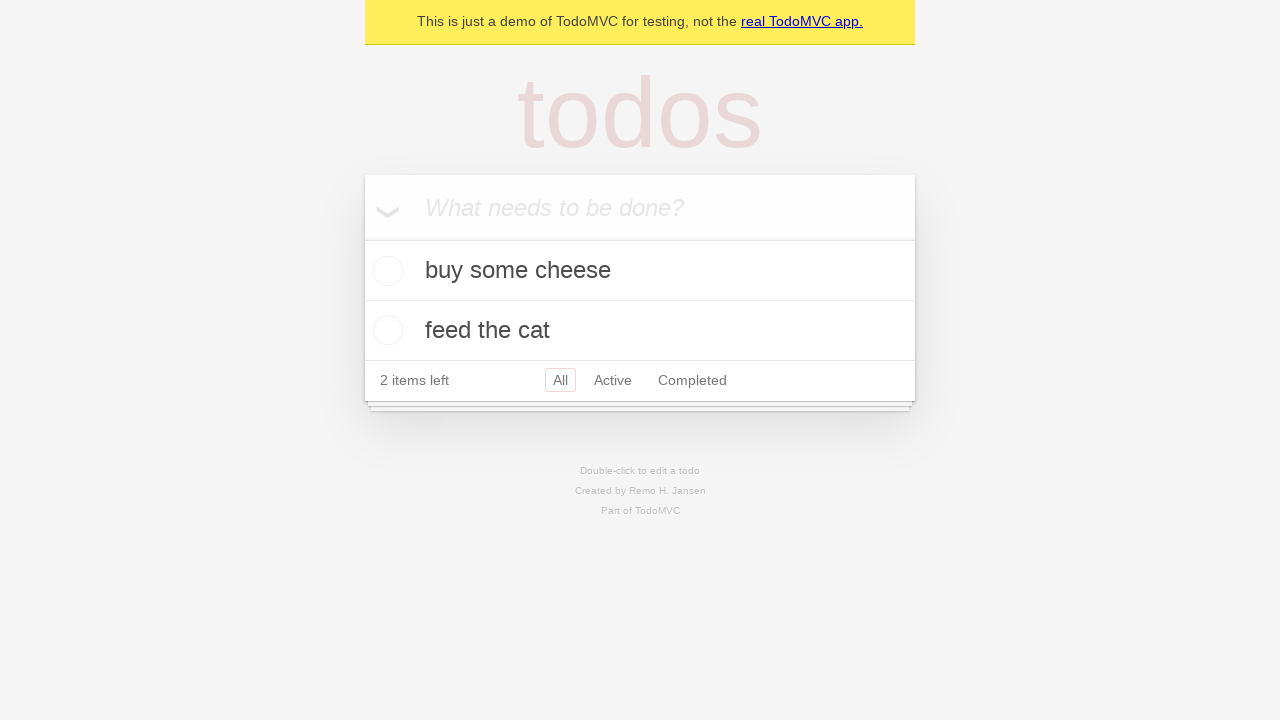

Located first todo item
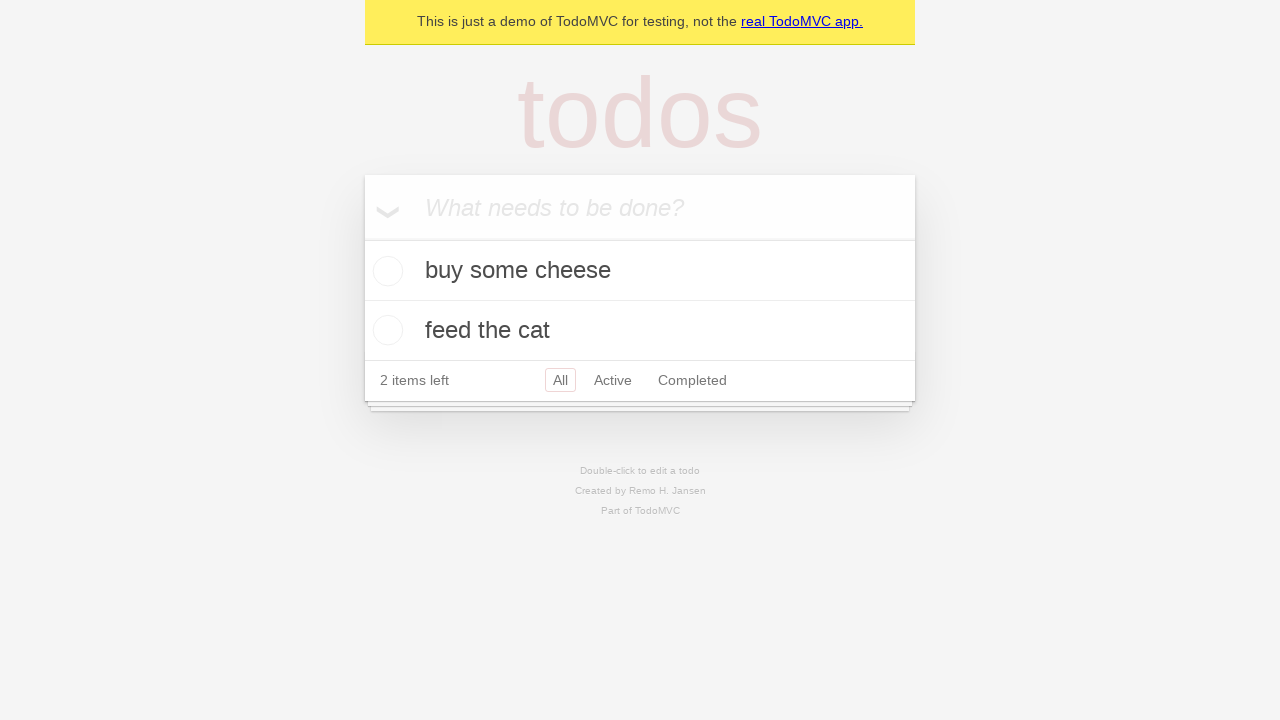

Located checkbox for first todo item
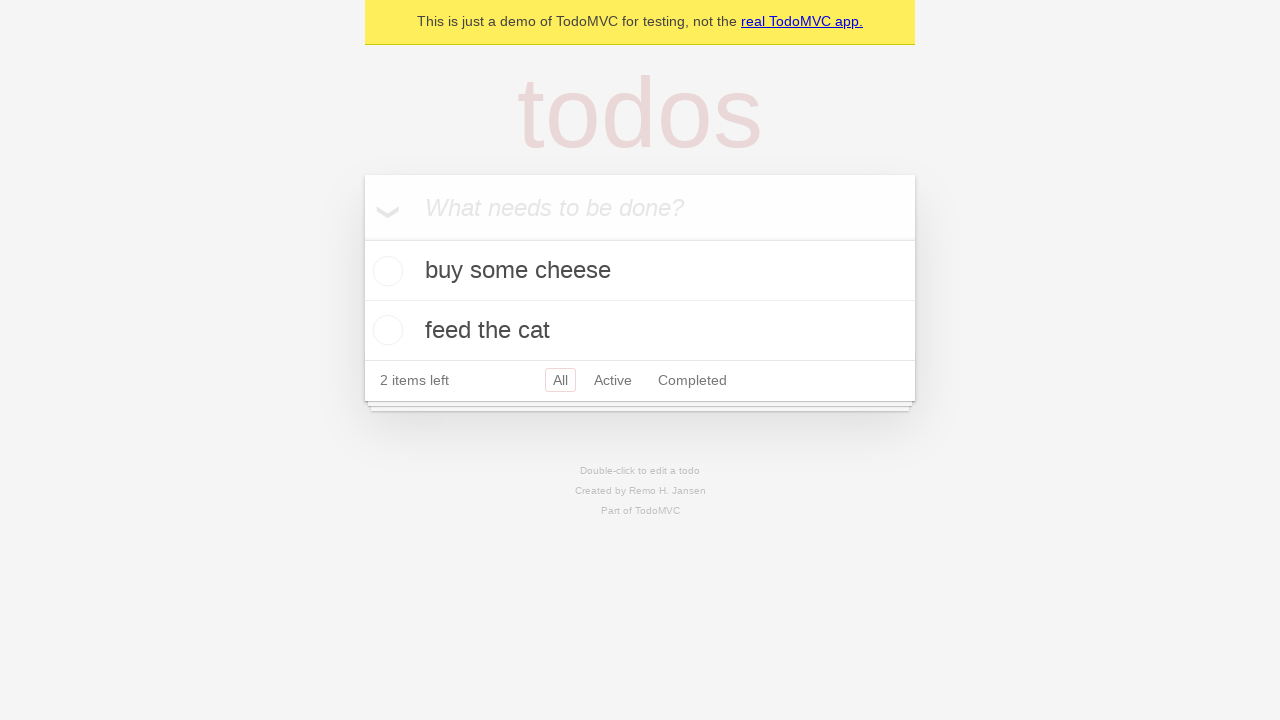

Checked first todo item as complete at (385, 271) on internal:testid=[data-testid="todo-item"s] >> nth=0 >> internal:role=checkbox
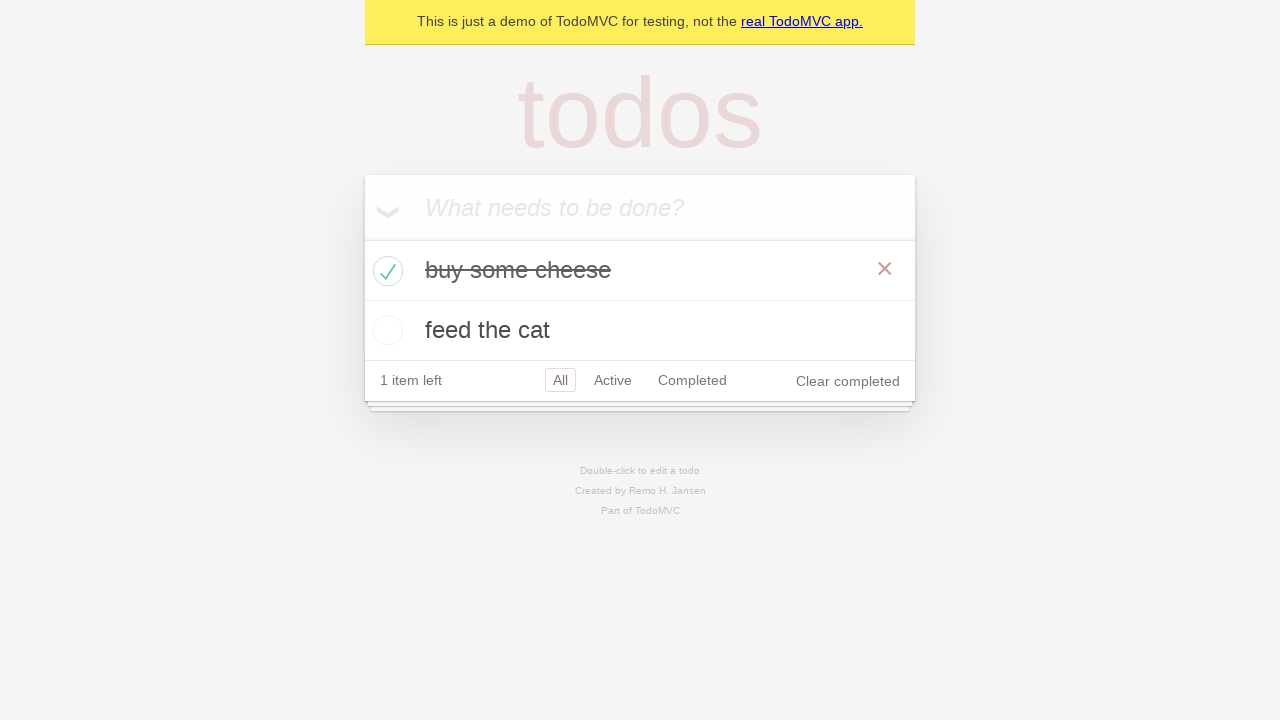

Unchecked first todo item to mark as incomplete at (385, 271) on internal:testid=[data-testid="todo-item"s] >> nth=0 >> internal:role=checkbox
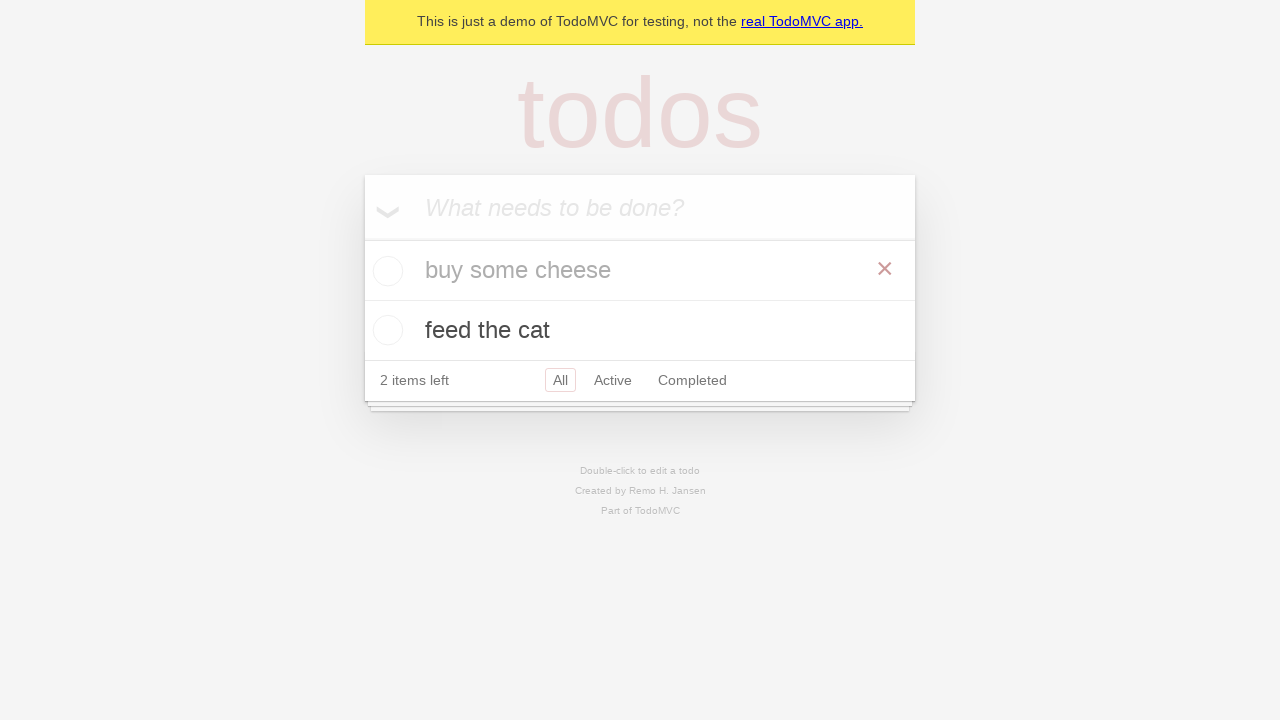

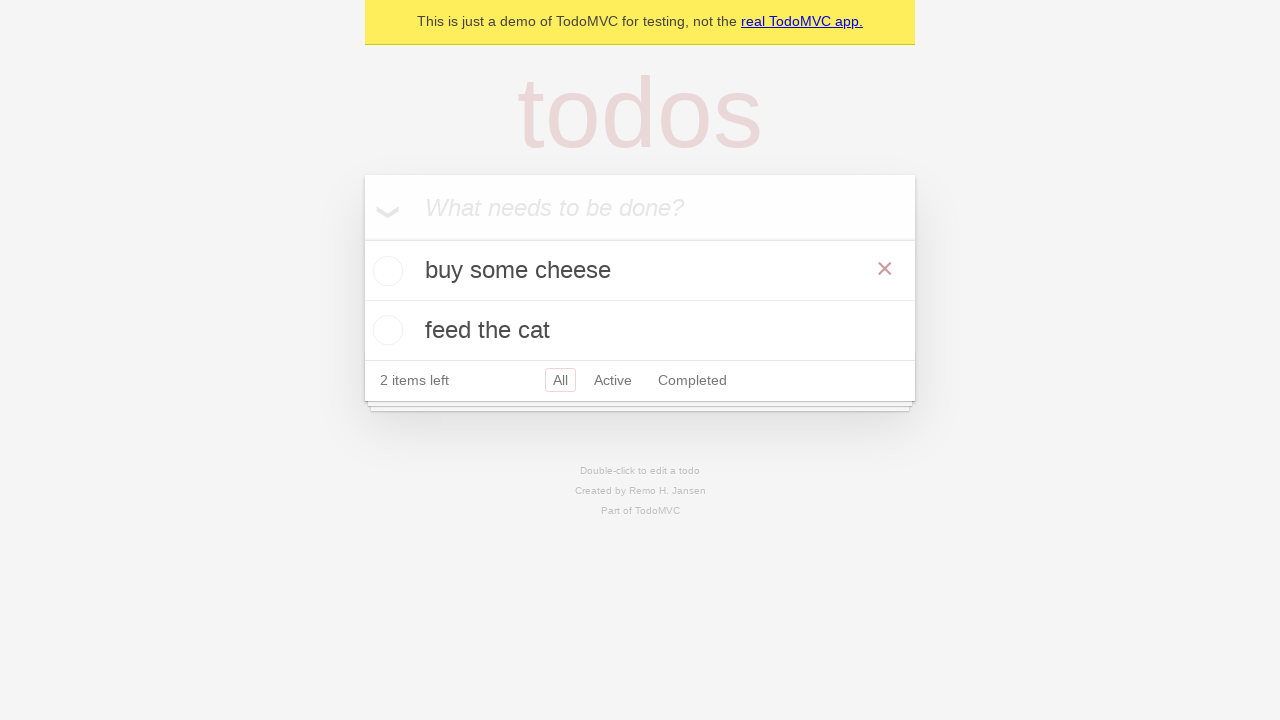